Navigates to a course content page, expands an interview questions section, and opens a CTS Interview Question link in a new tab using right-click context menu

Starting URL: http://greenstech.in/selenium-course-content.html

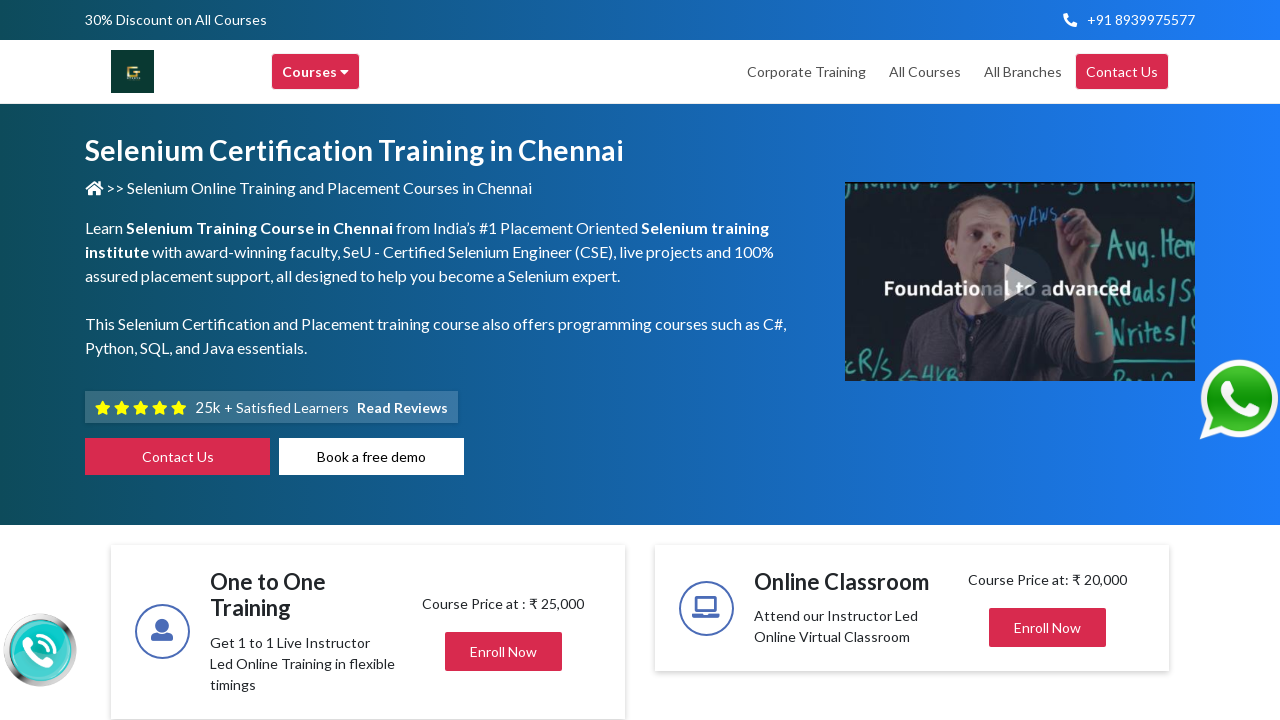

Navigated to course content page
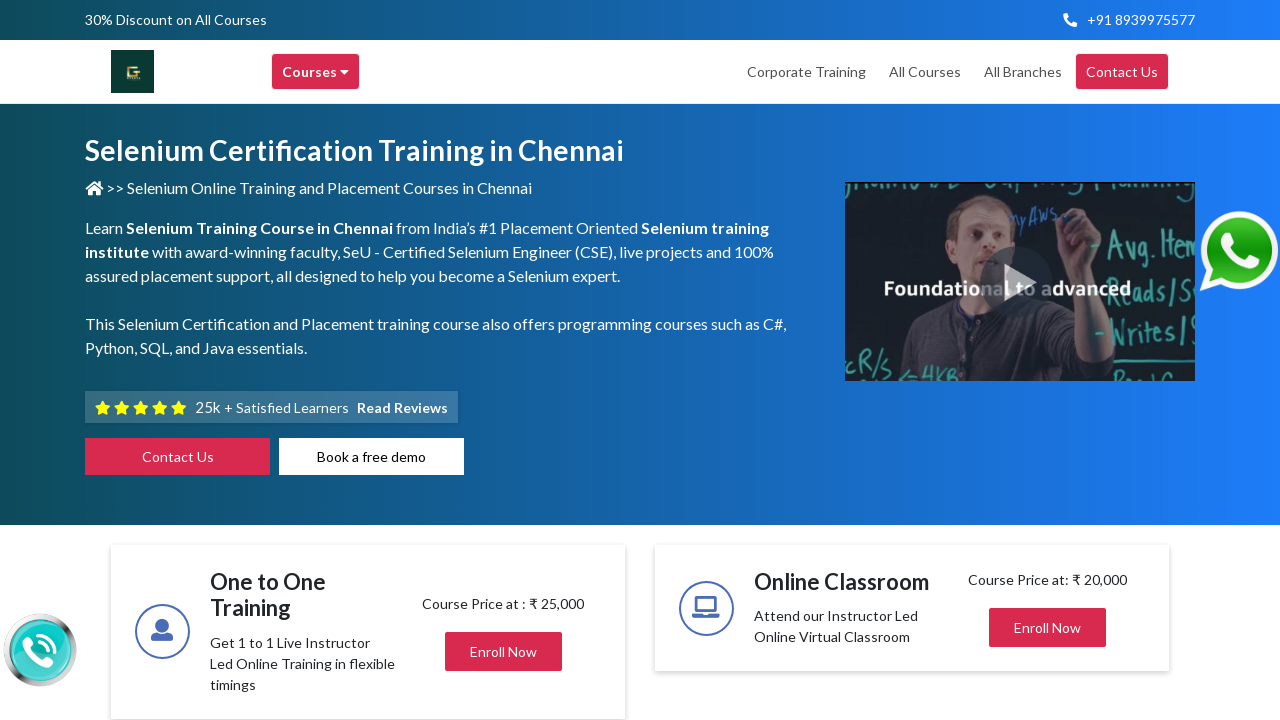

Clicked interview questions section to expand at (1048, 361) on div[data-target='#collapse20']
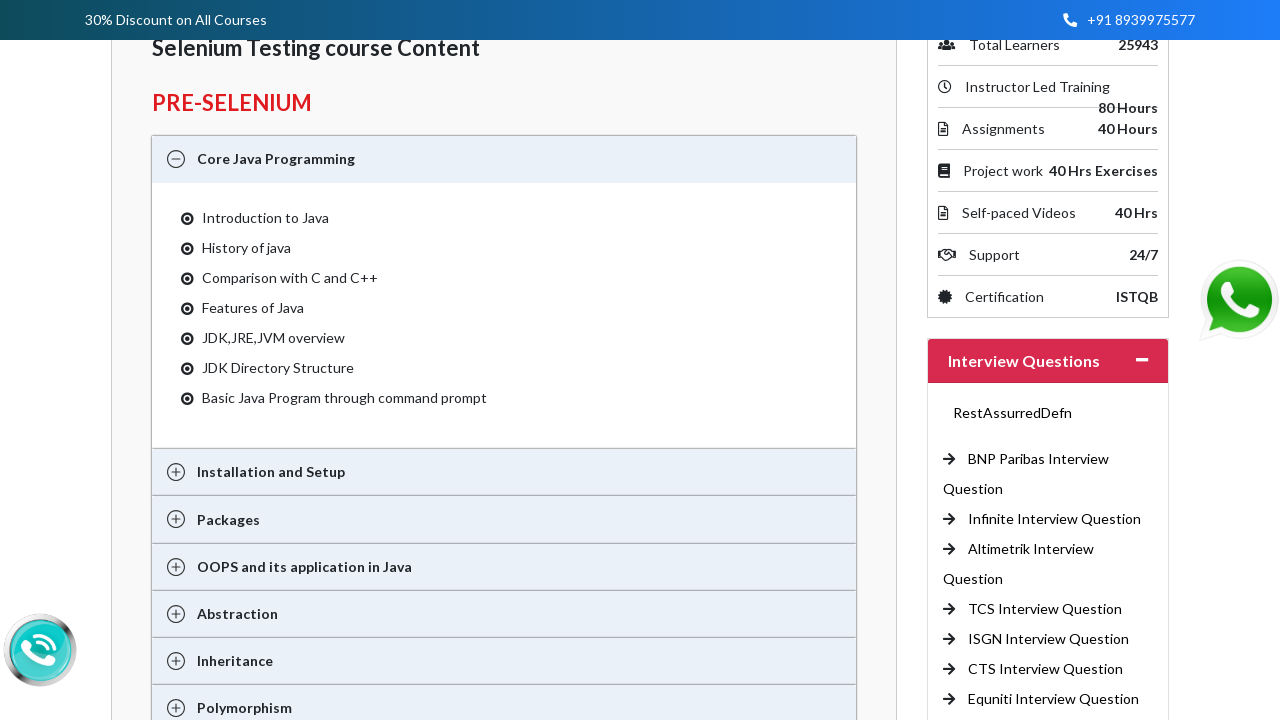

CTS Interview Question link became visible
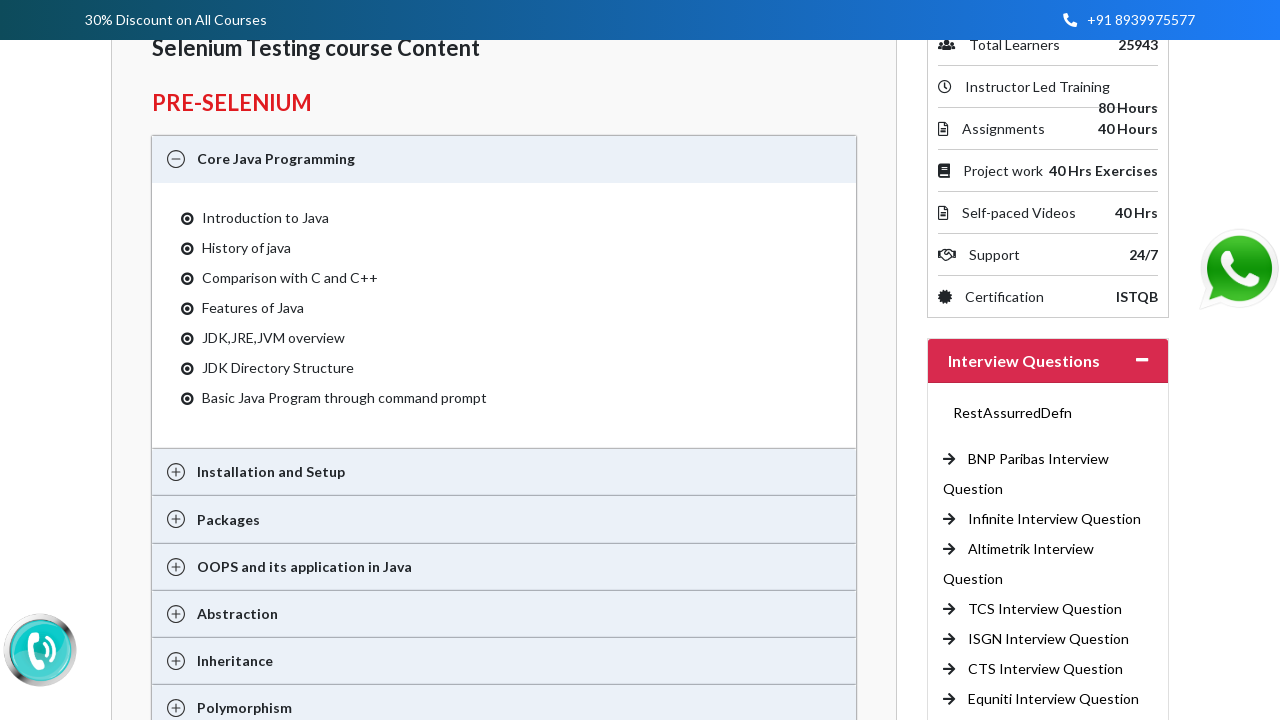

Located CTS Interview Question link element
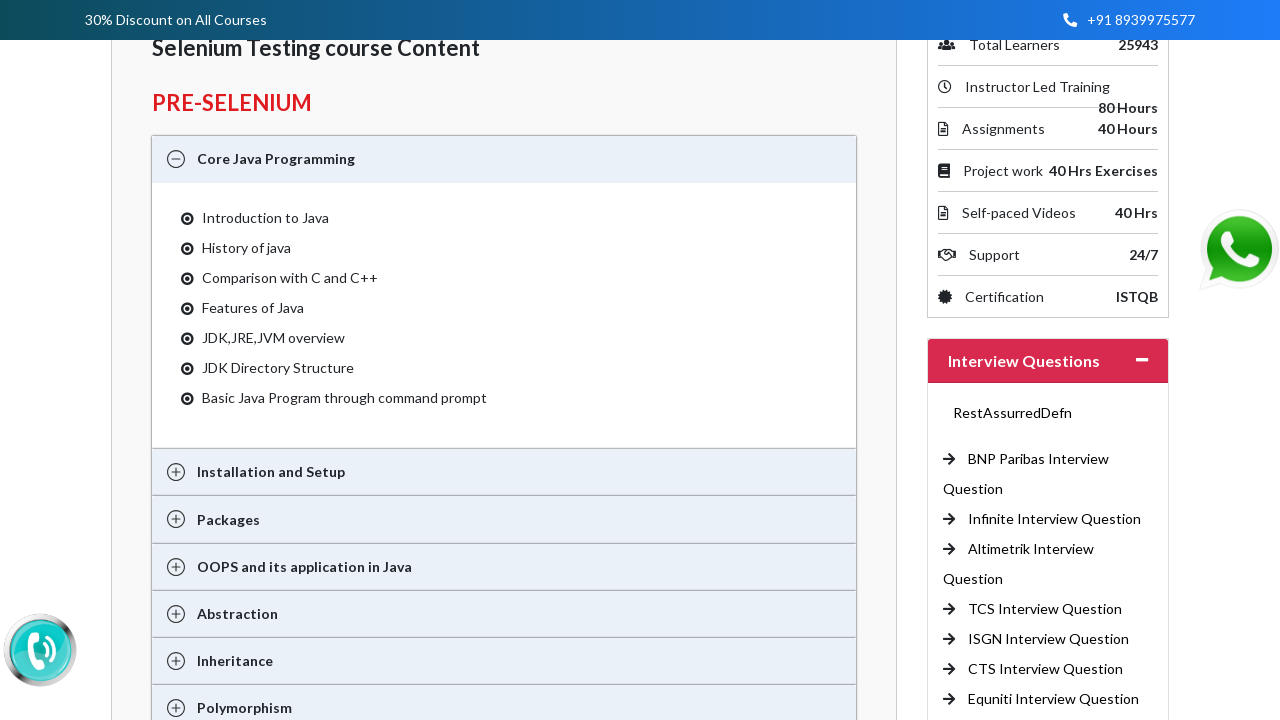

Right-clicked CTS Interview Question link to open in new tab at (1046, 669) on a:has-text('CTS Interview Question')
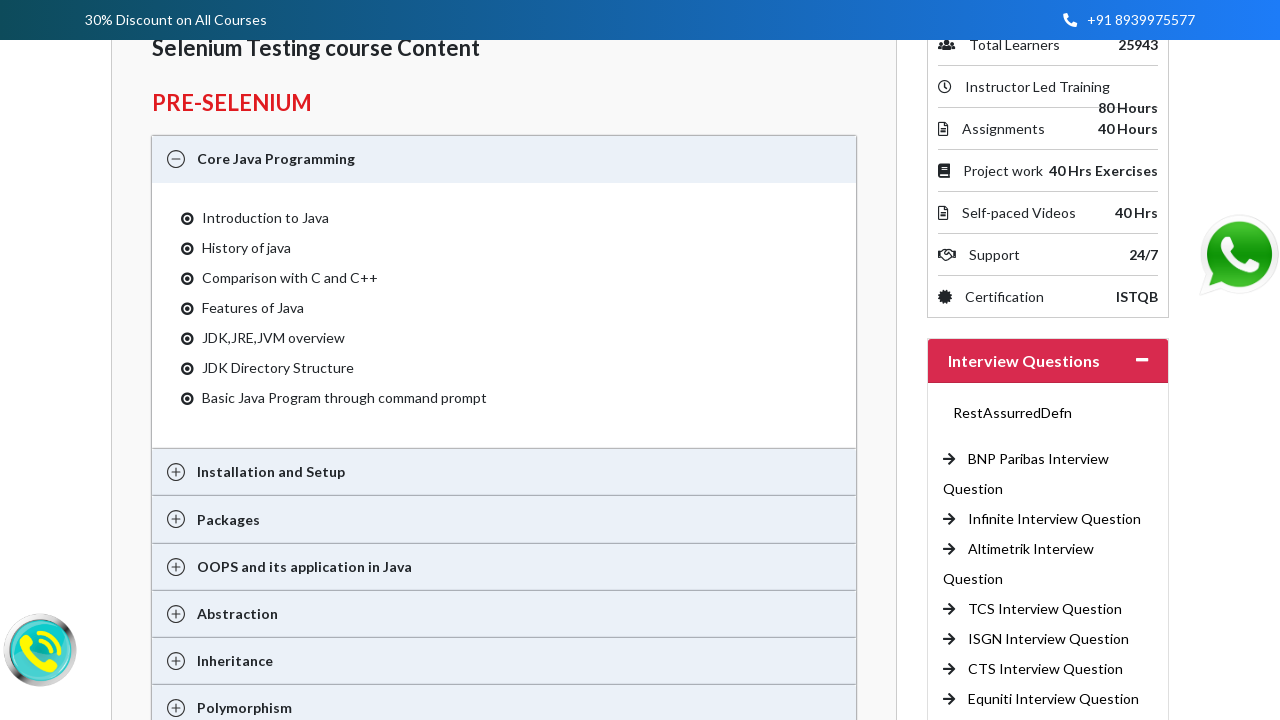

New tab opened with CTS Interview Question page
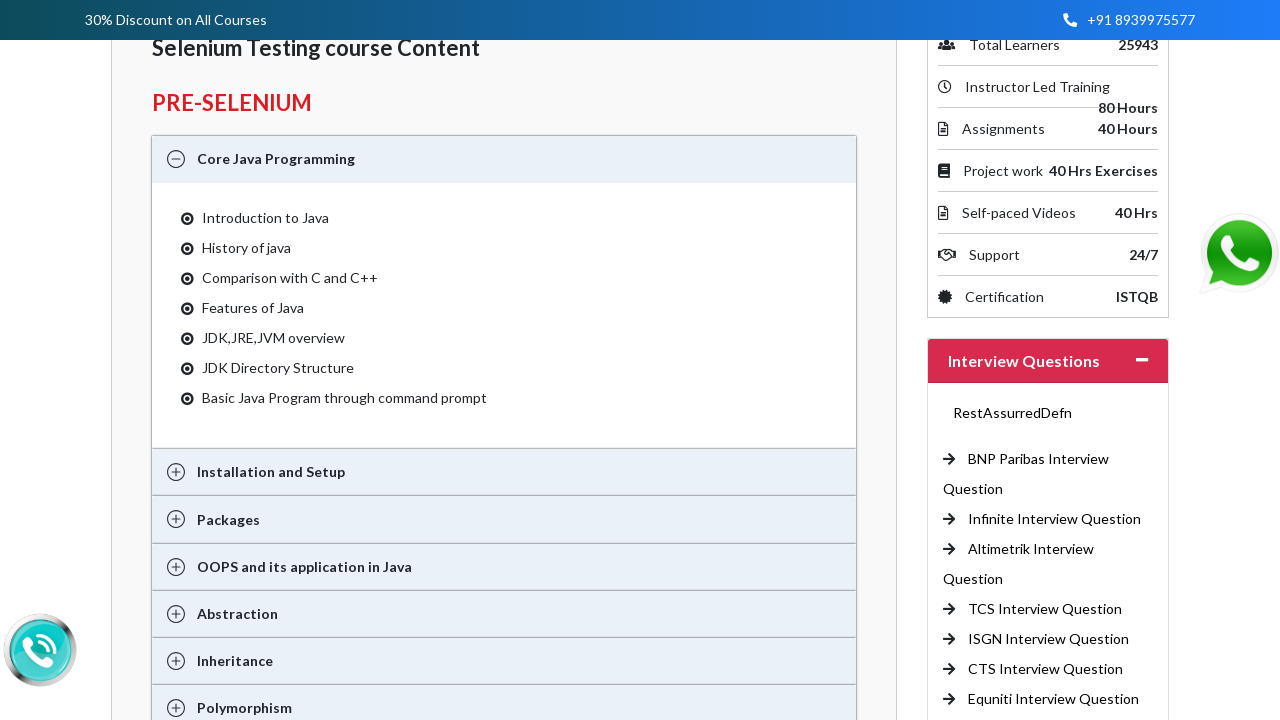

New page loaded completely
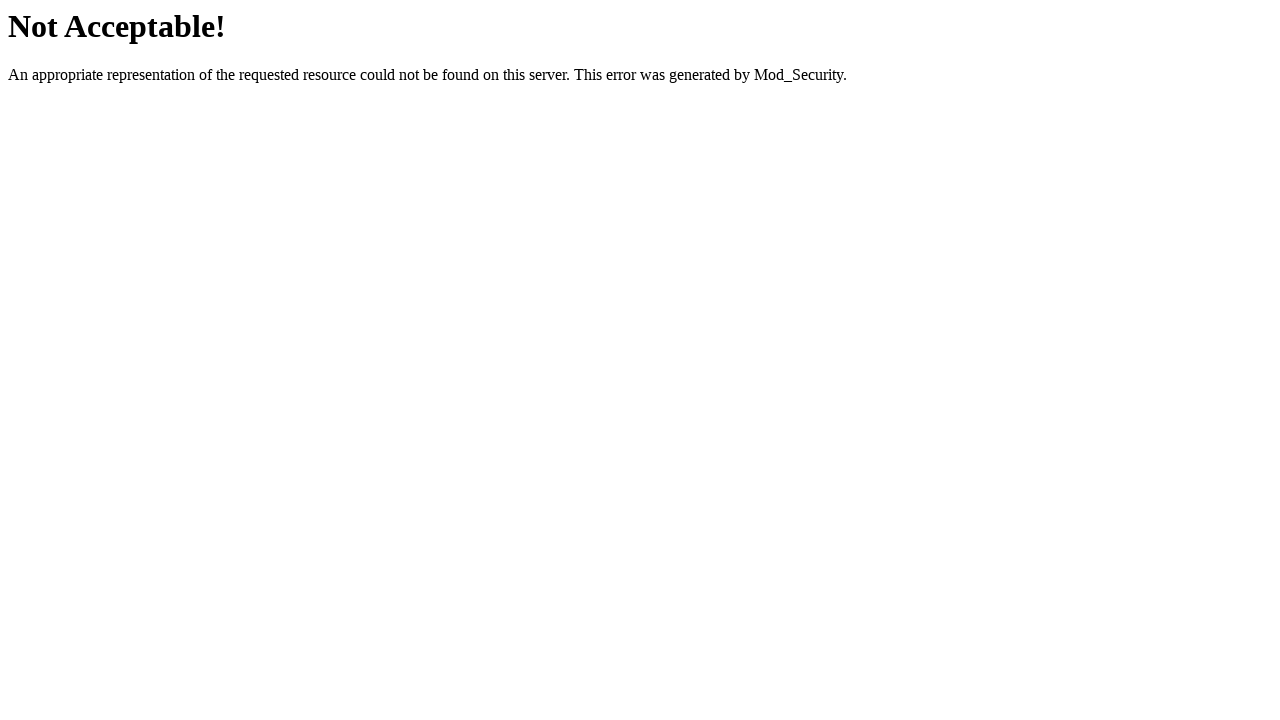

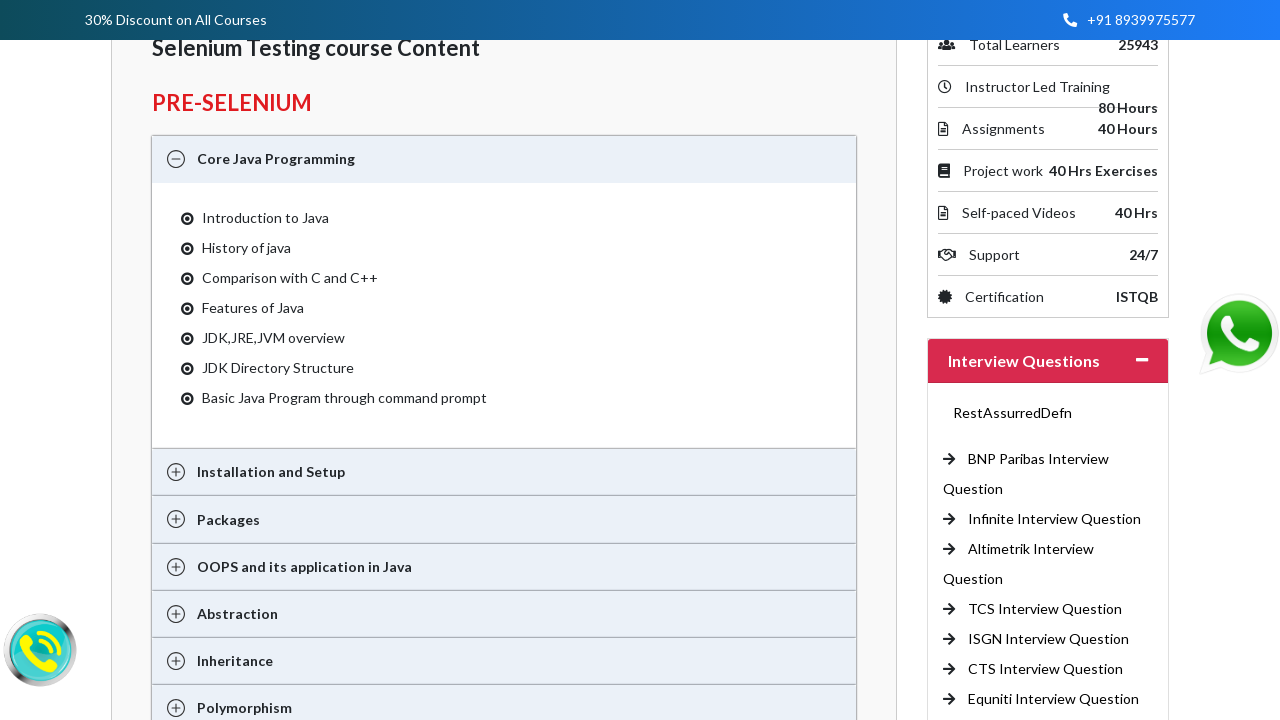